Tests multiple selection dropdown functionality by selecting and deselecting options using different methods (visible text, value, and index)

Starting URL: https://selenium08.blogspot.com/2019/11/dropdown.html

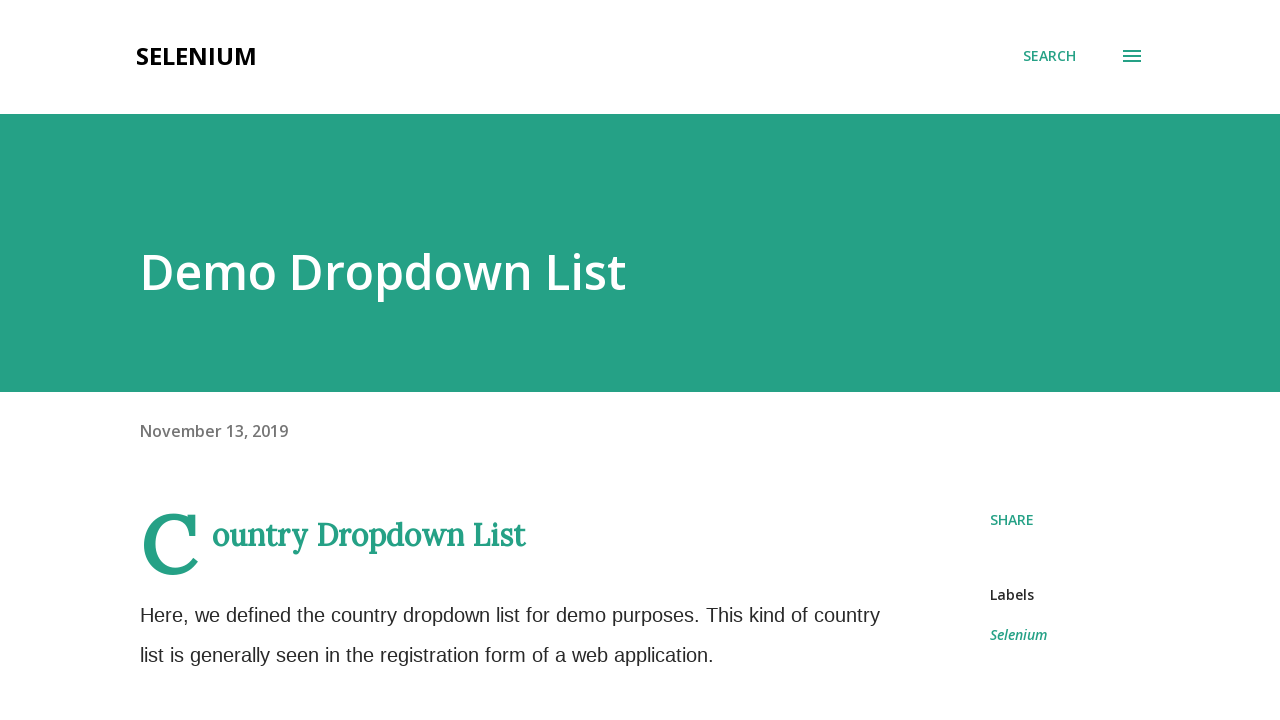

Located the Month dropdown element
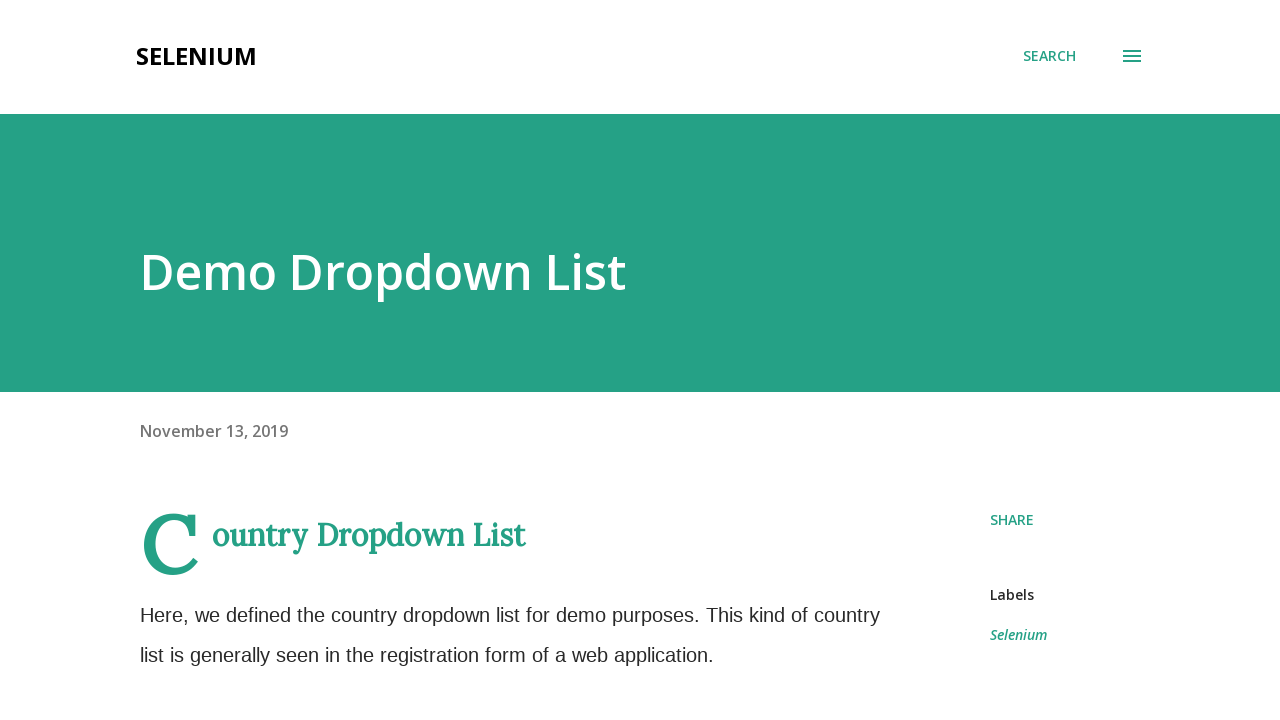

Scrolled dropdown into view
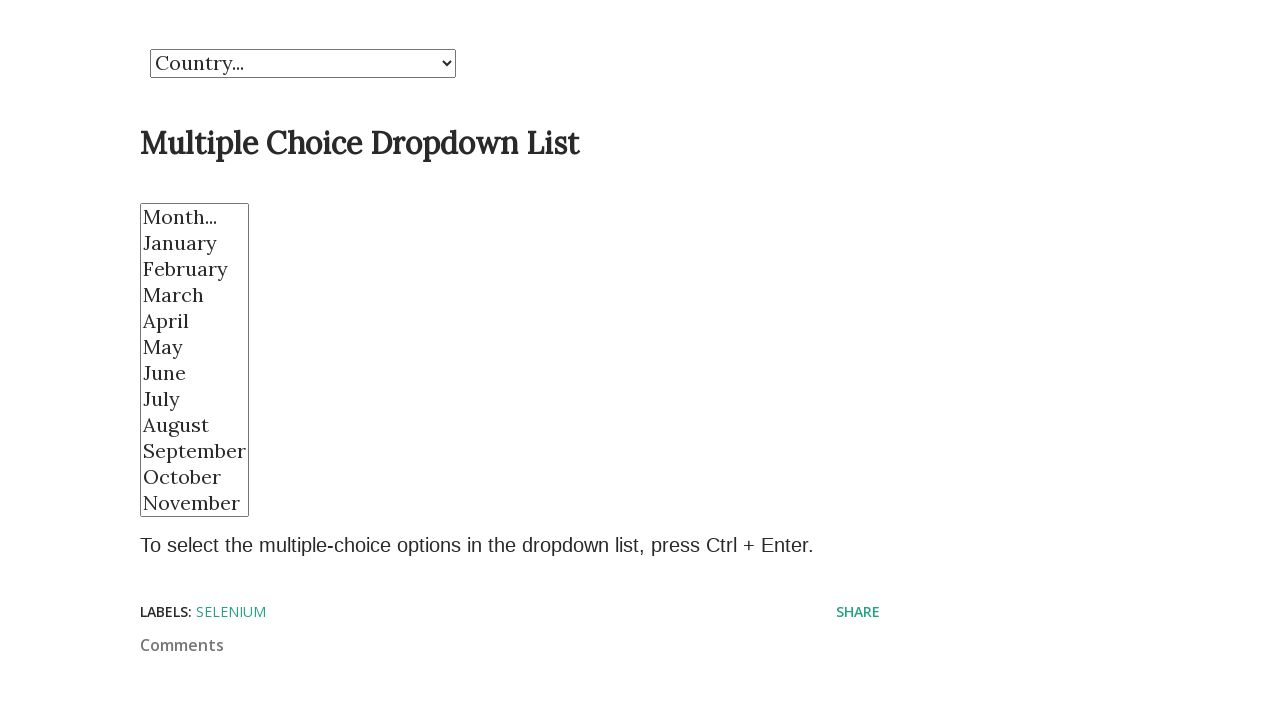

Selected February from dropdown on select[name='Month']
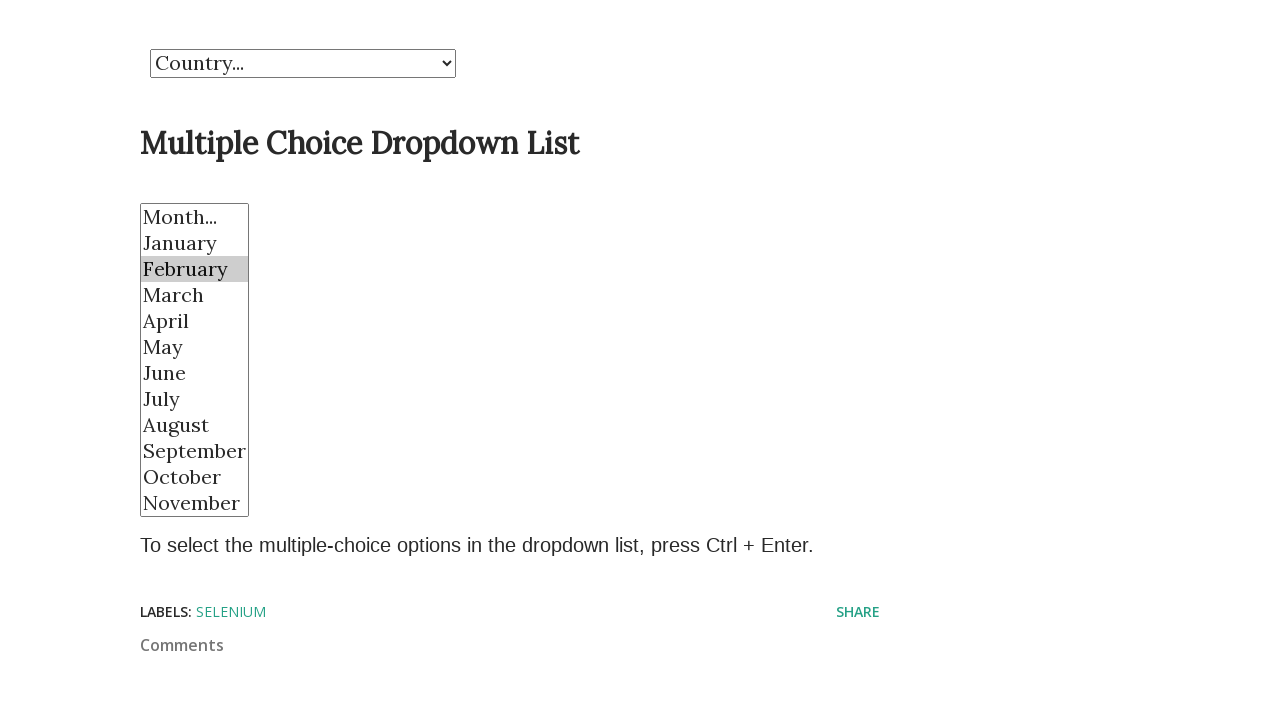

Selected February and March from dropdown on select[name='Month']
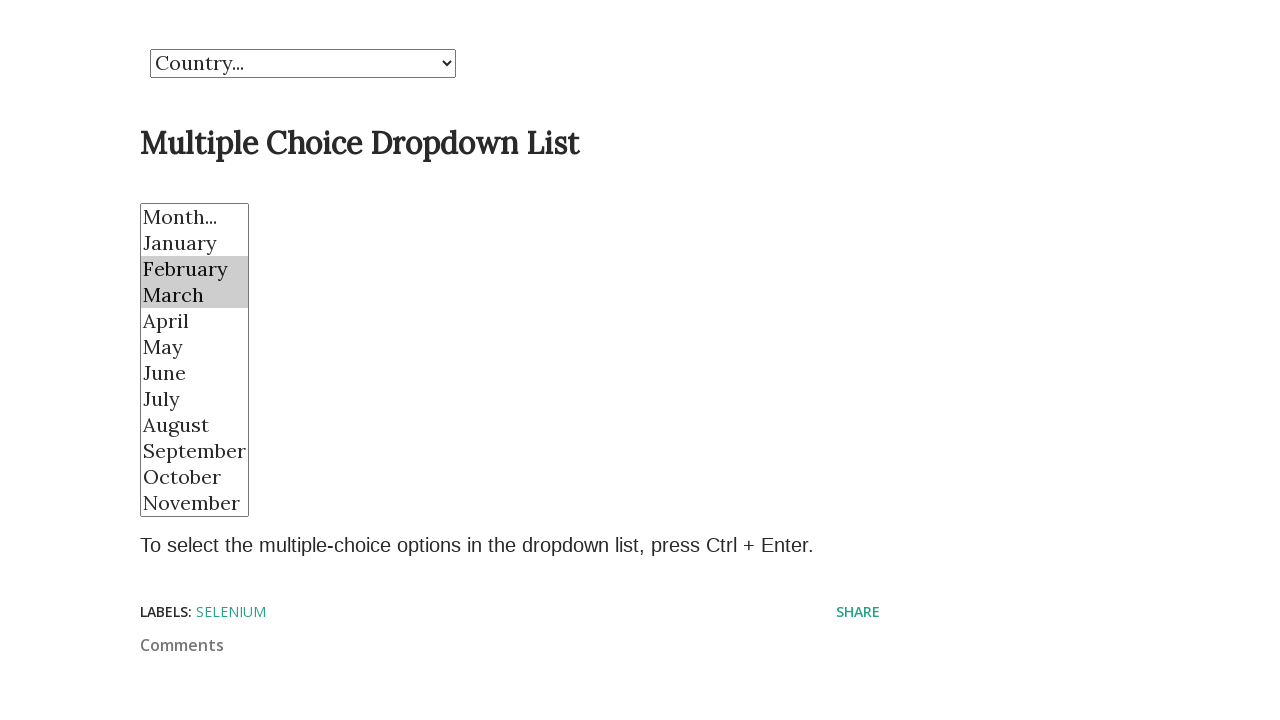

Selected February, March, and April from dropdown on select[name='Month']
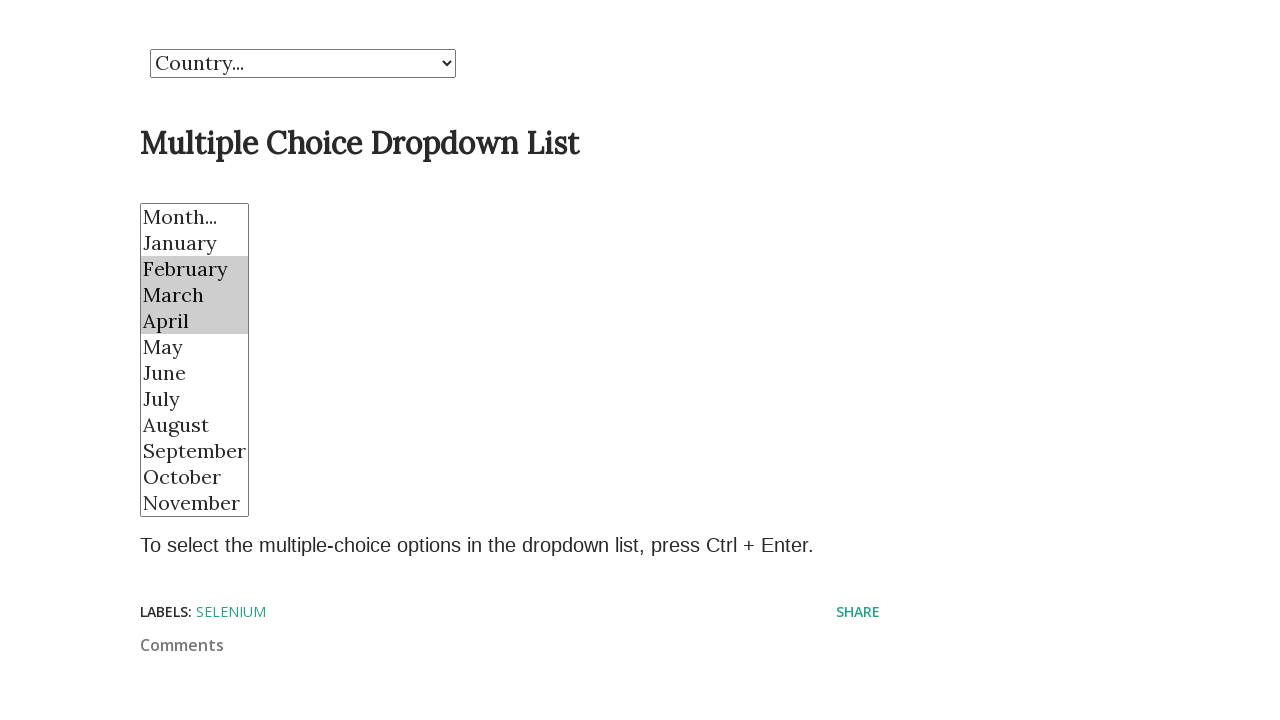

Selected February, March, April, and May from dropdown on select[name='Month']
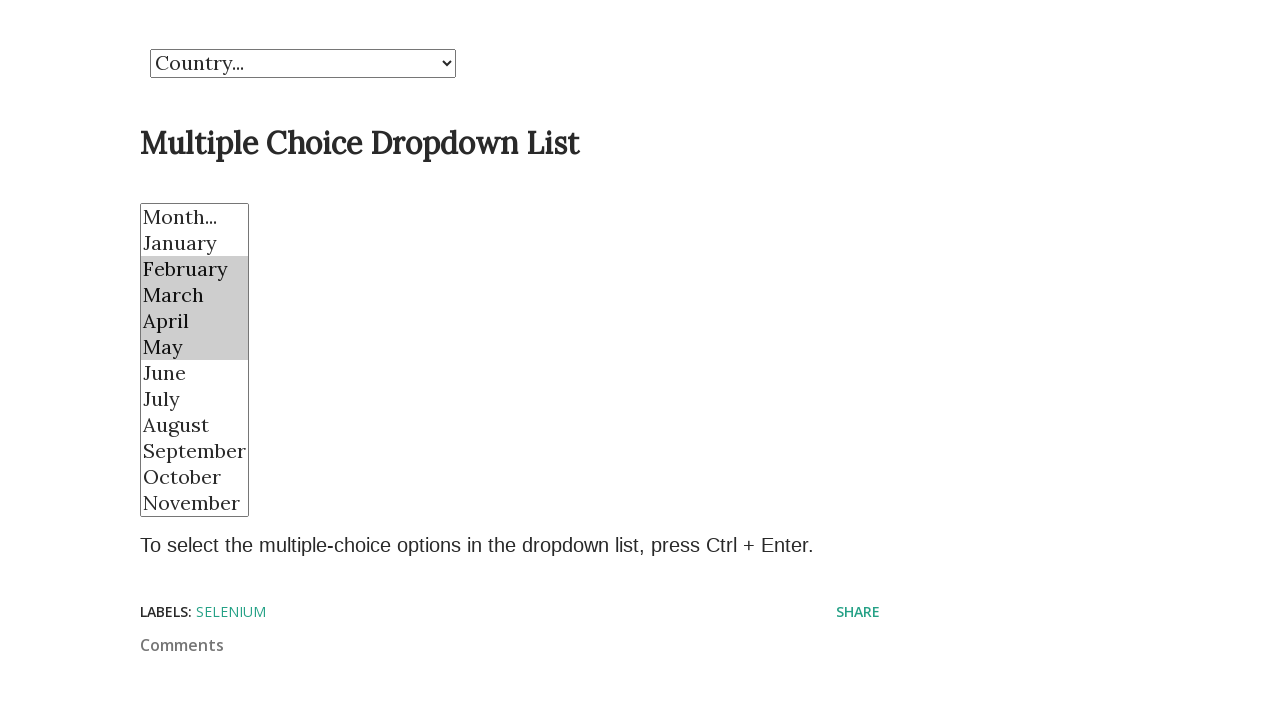

Waited 3 seconds to observe selections
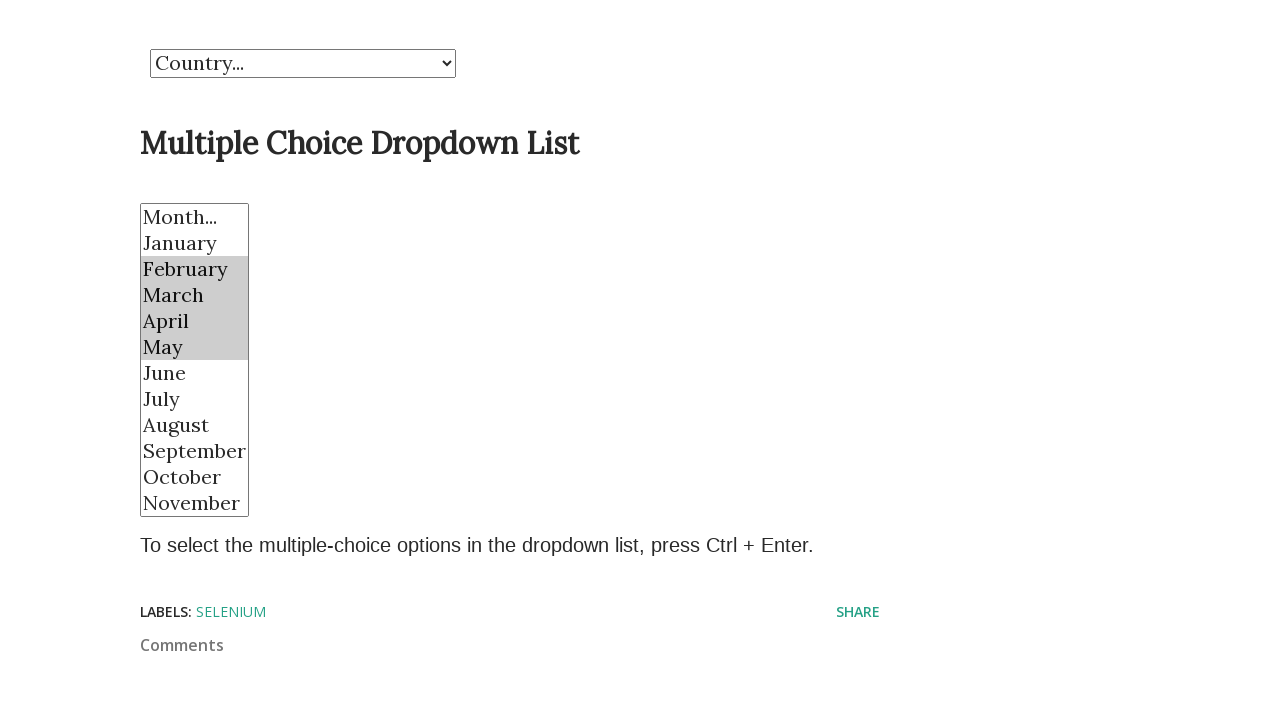

Deselected February, keeping March, April, and May selected on select[name='Month']
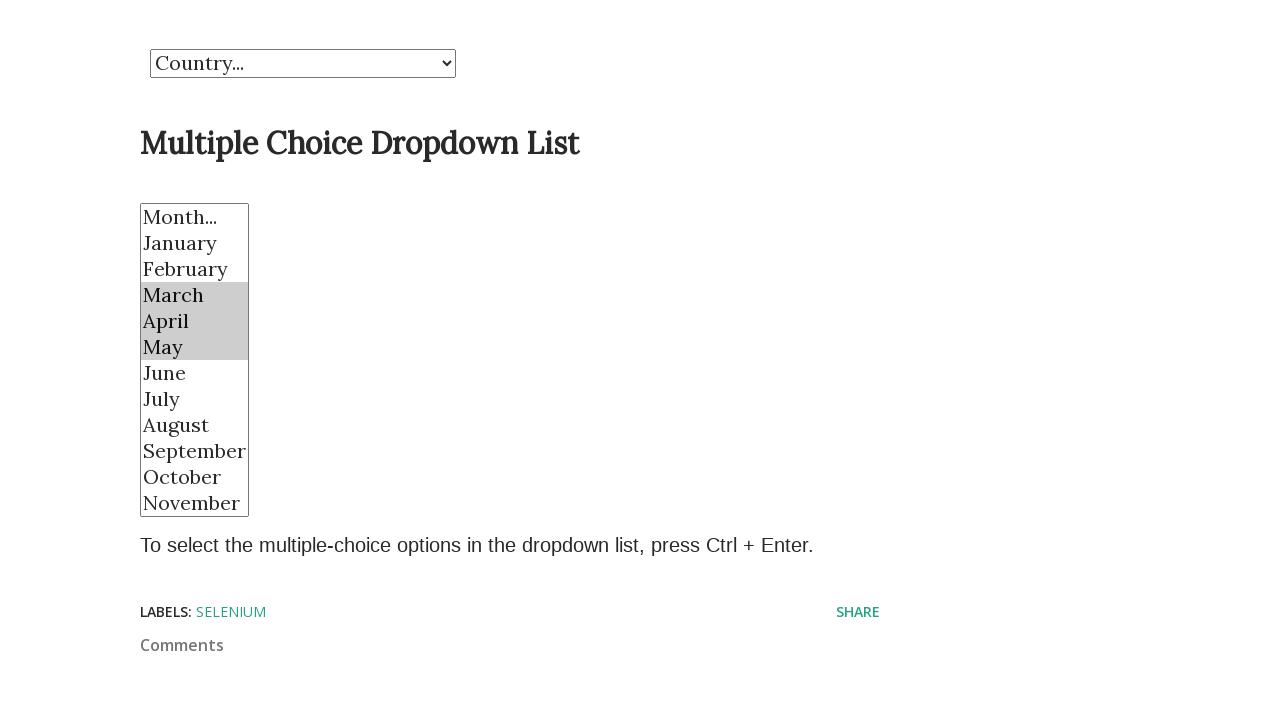

Waited 3 seconds to observe deselection
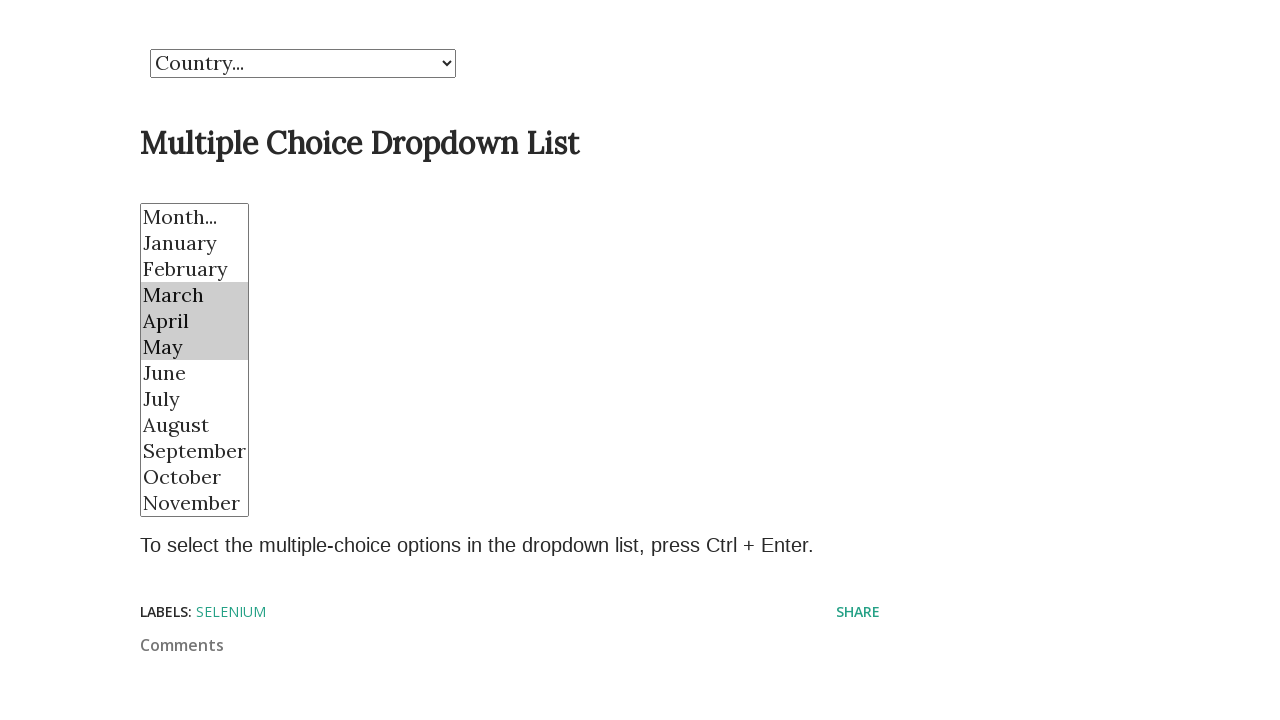

Selected March, April, May, and October by value on select[name='Month']
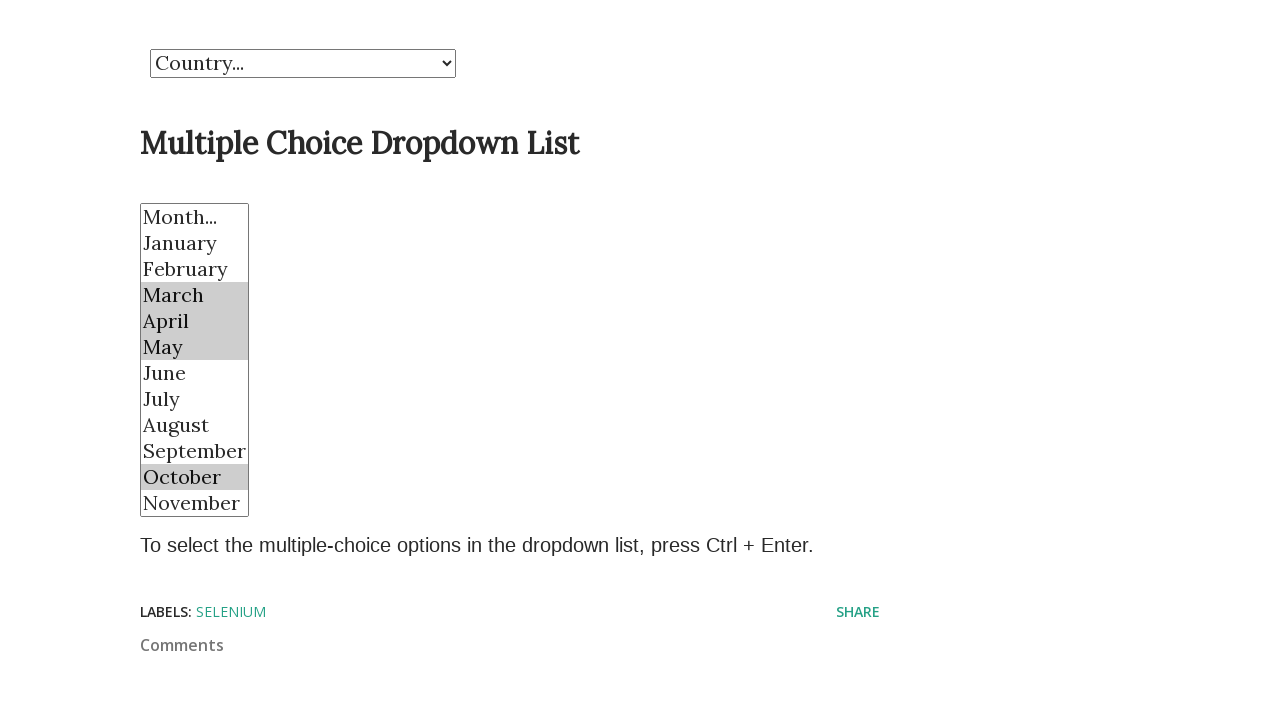

Deselected October, keeping March, April, and May on select[name='Month']
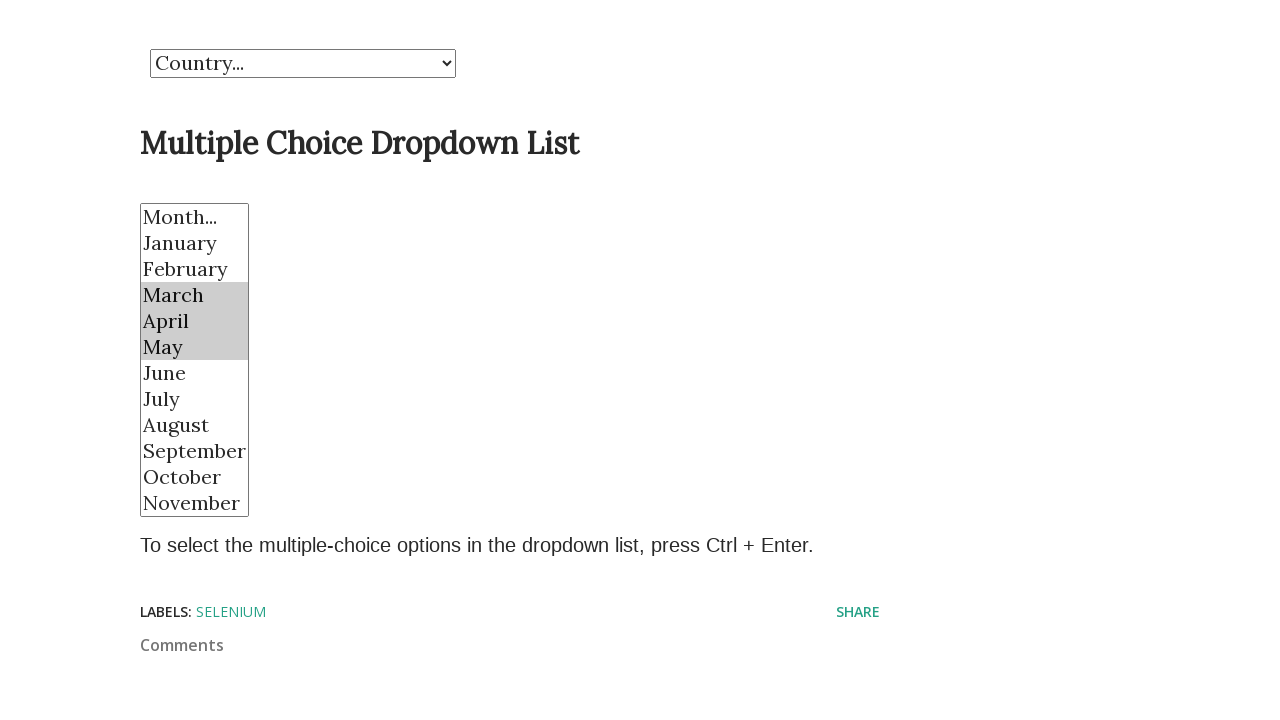

Waited 3 seconds to observe changes
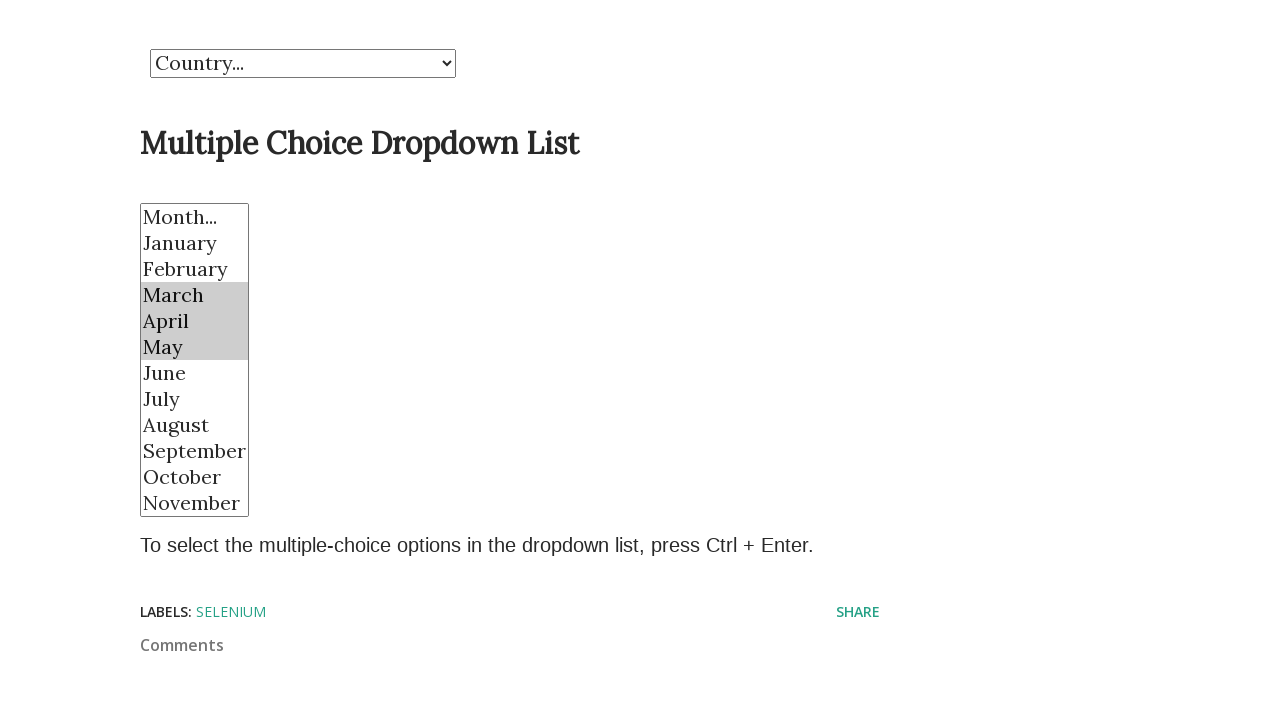

Selected March, April, May, and October on select[name='Month']
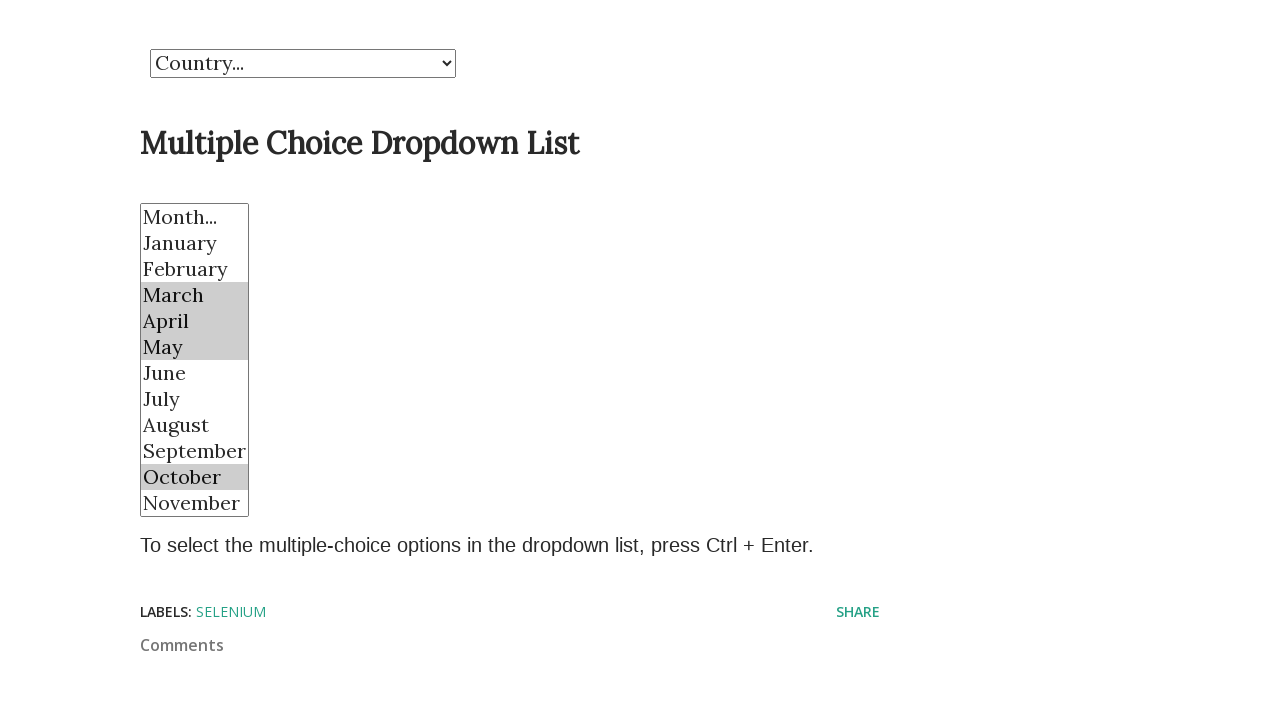

Deselected October again, keeping March, April, and May on select[name='Month']
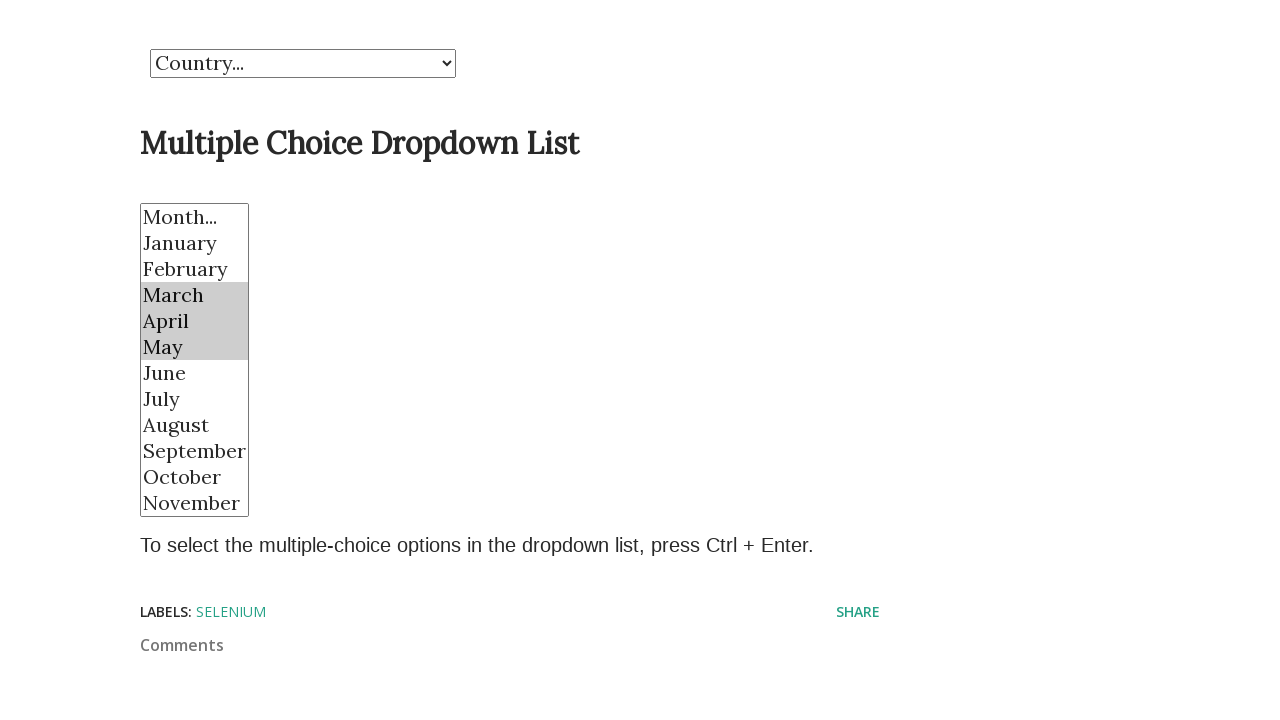

Waited 3 seconds to observe final selection state
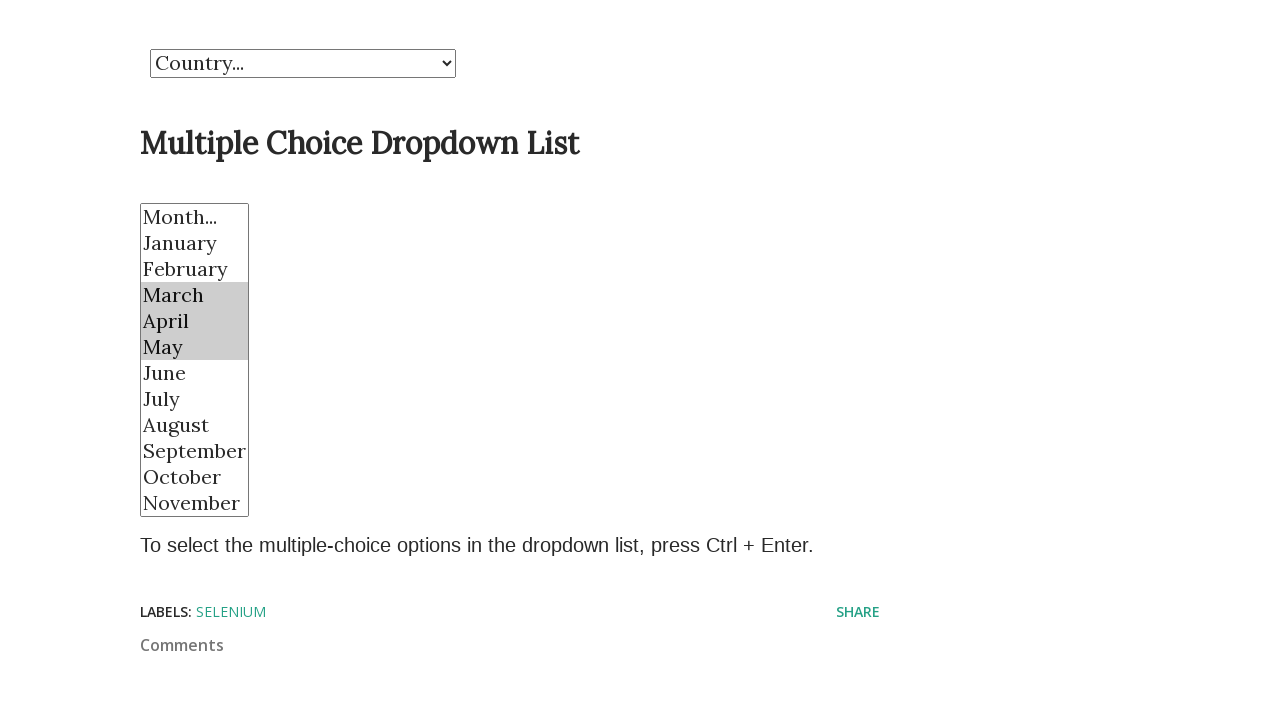

Cleared all selections from the dropdown on select[name='Month']
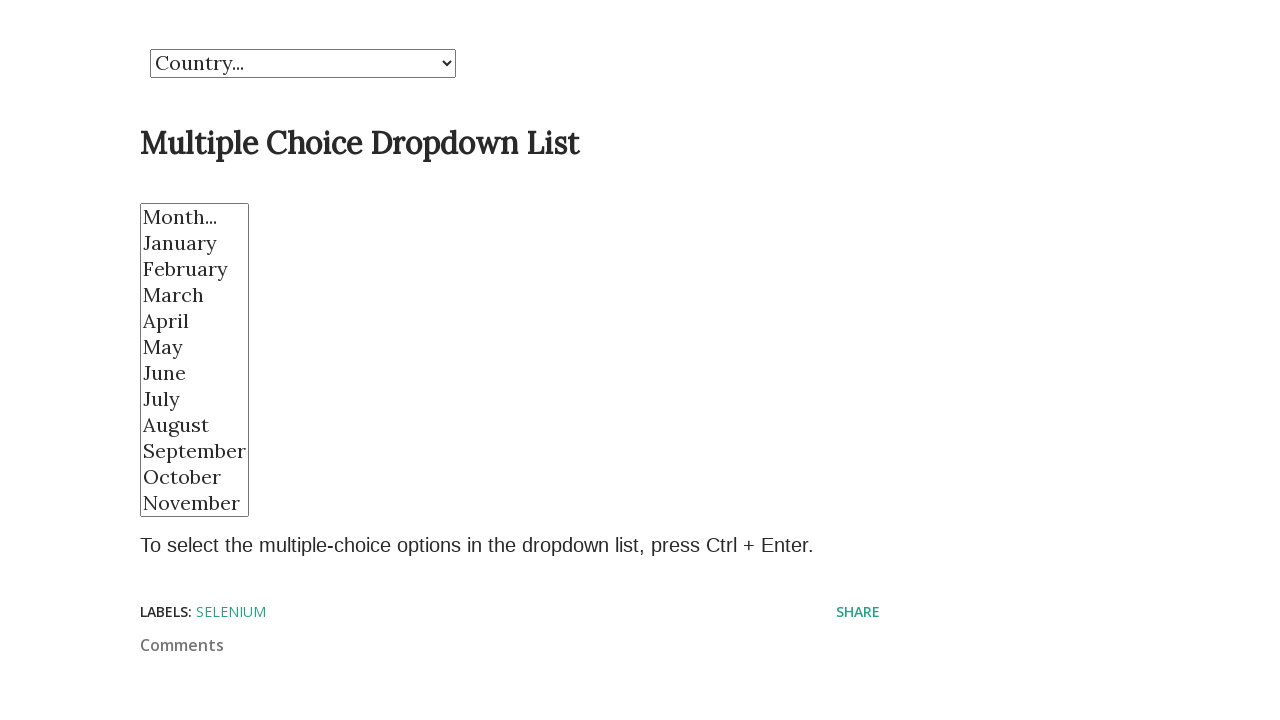

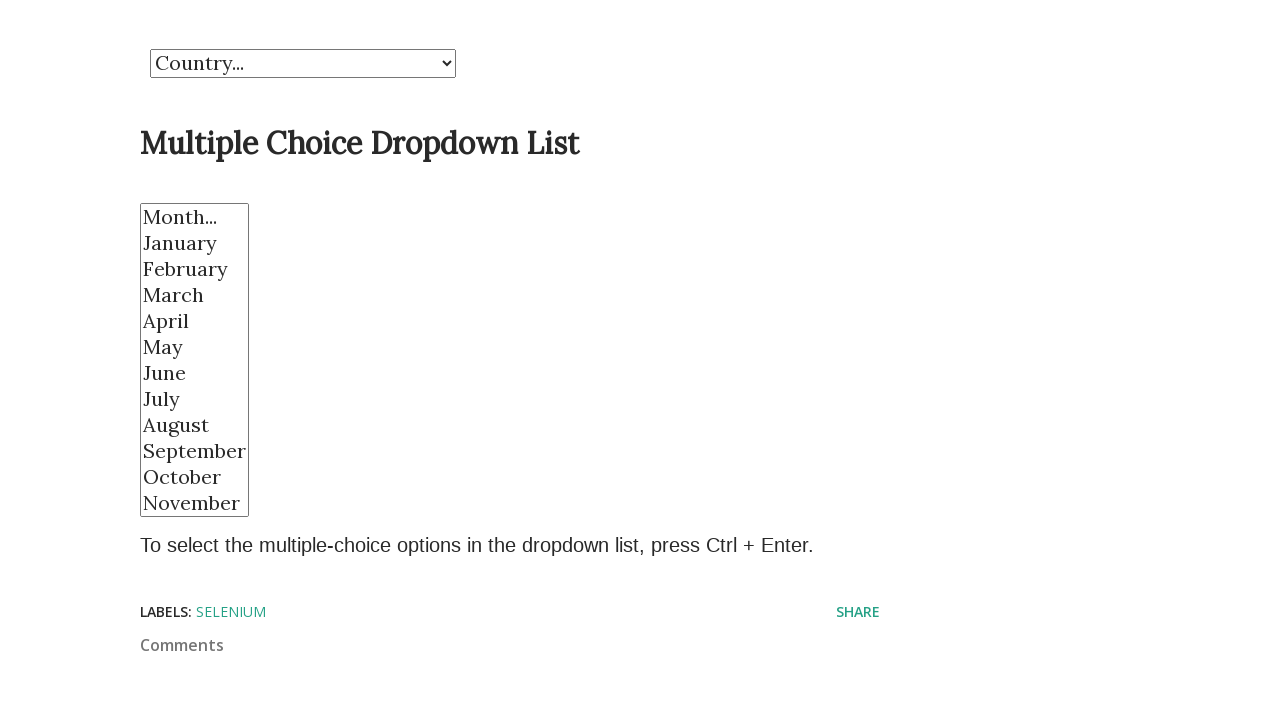